Tests a to-do application by clicking on list items to mark them complete, adding a new to-do item with text "LambdaTest", and verifying the heading is displayed.

Starting URL: https://stage-lambda-devops-use-only.lambdatestinternal.com/To-do-app/index.html

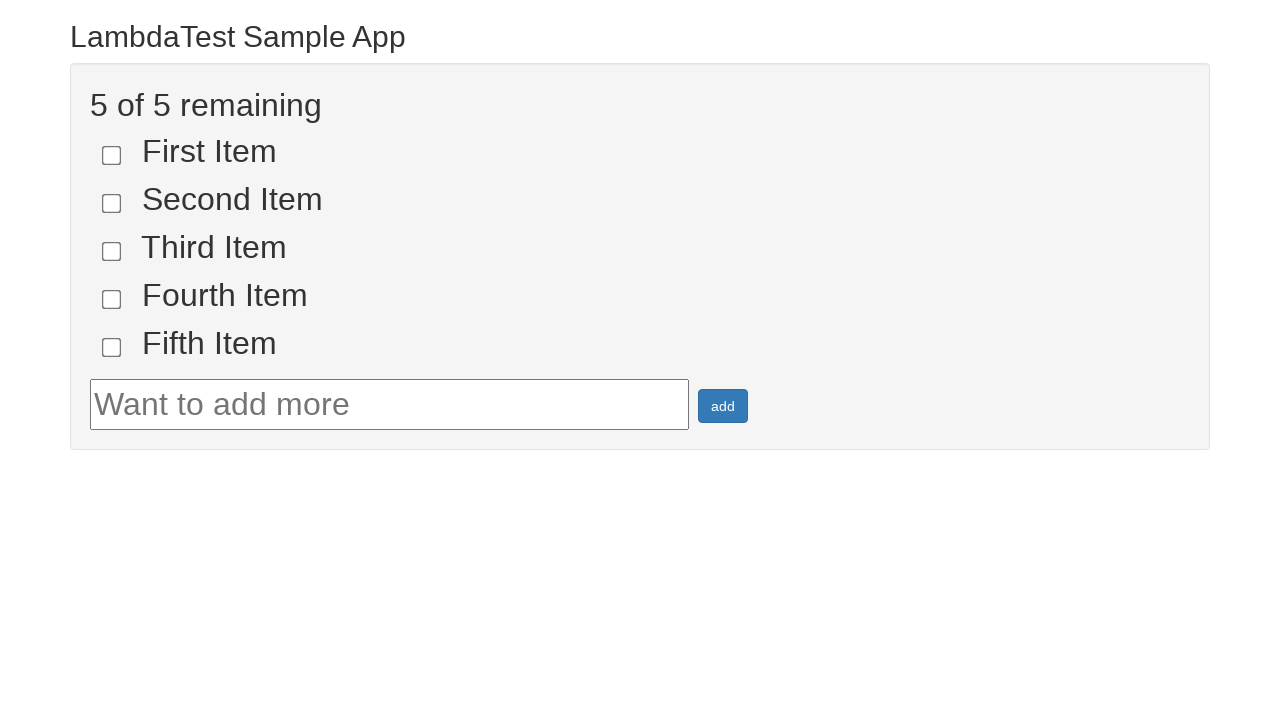

Clicked on first list item to mark it complete at (112, 155) on [name='li1']
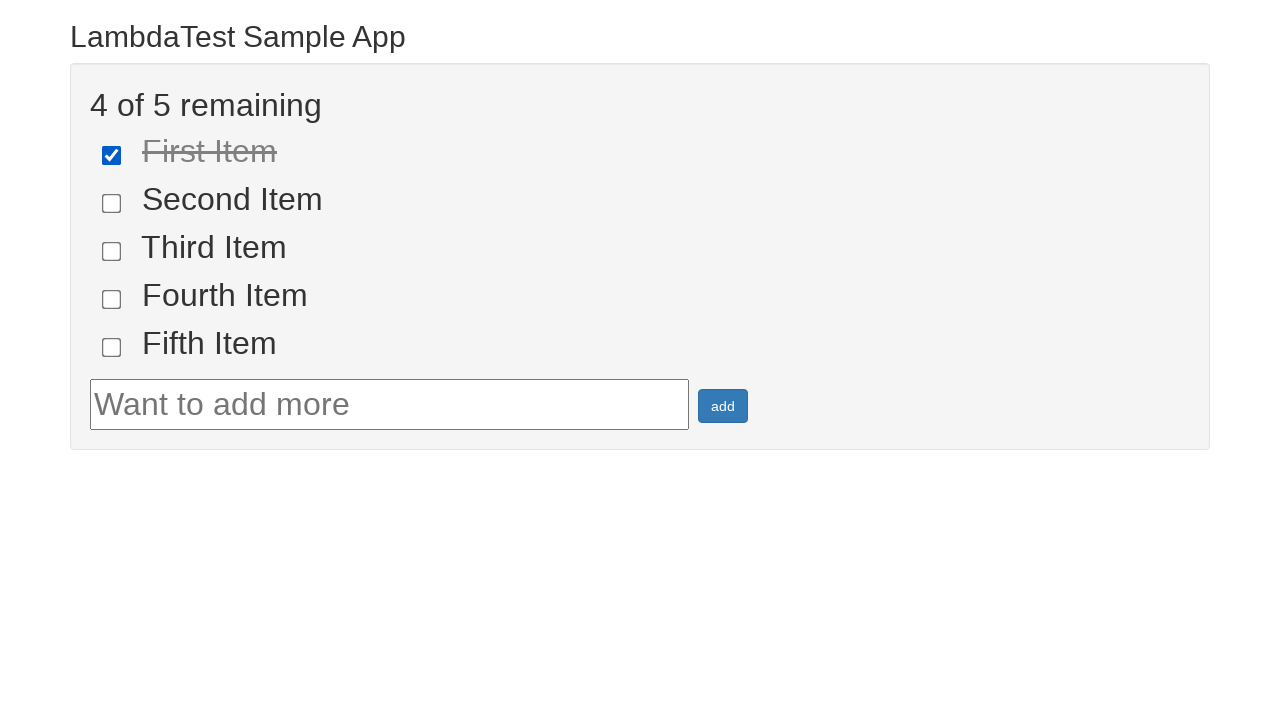

Clicked on second list item to mark it complete at (112, 203) on [name='li2']
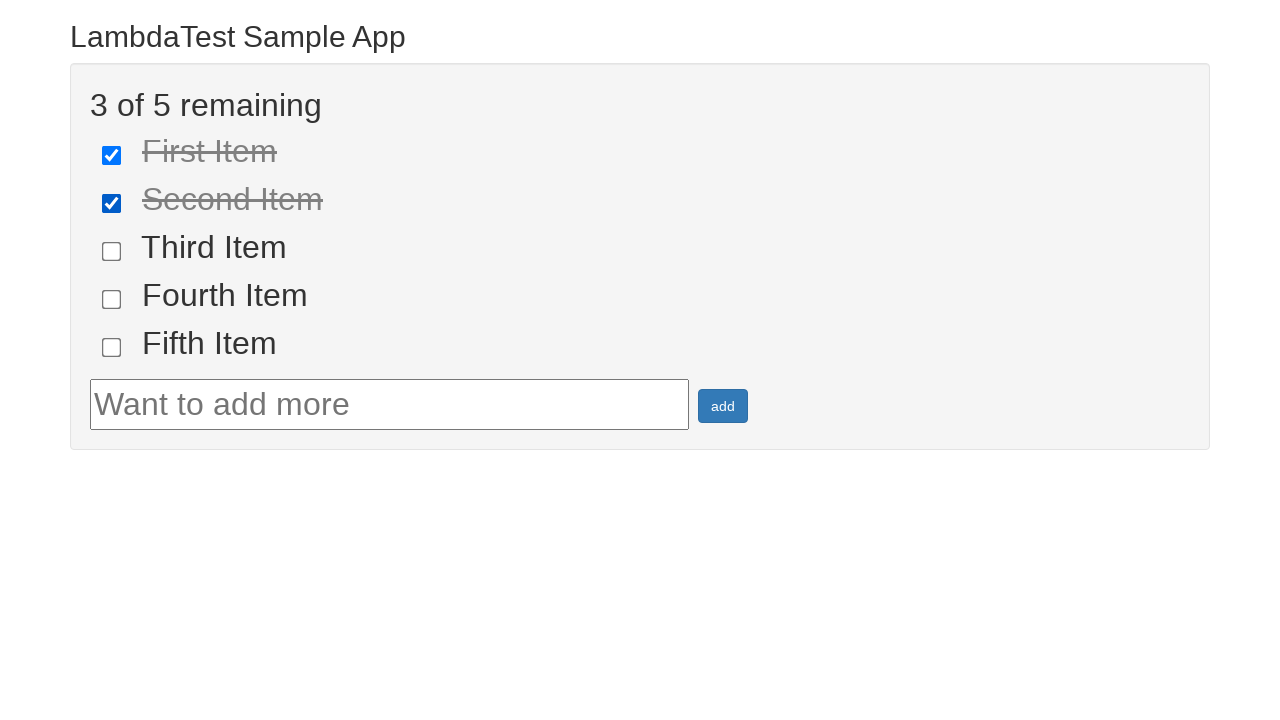

Filled to-do input field with 'LambdaTest' on #sampletodotext
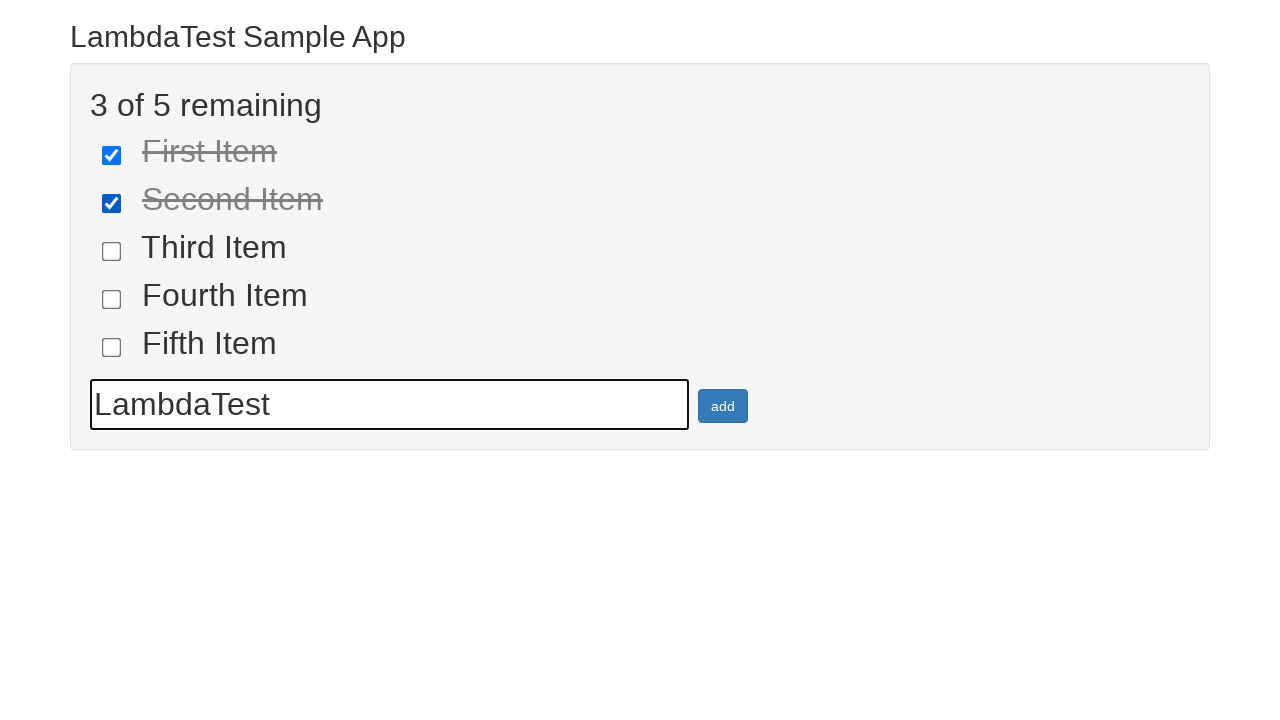

Clicked add button to create new to-do item at (723, 406) on #addbutton
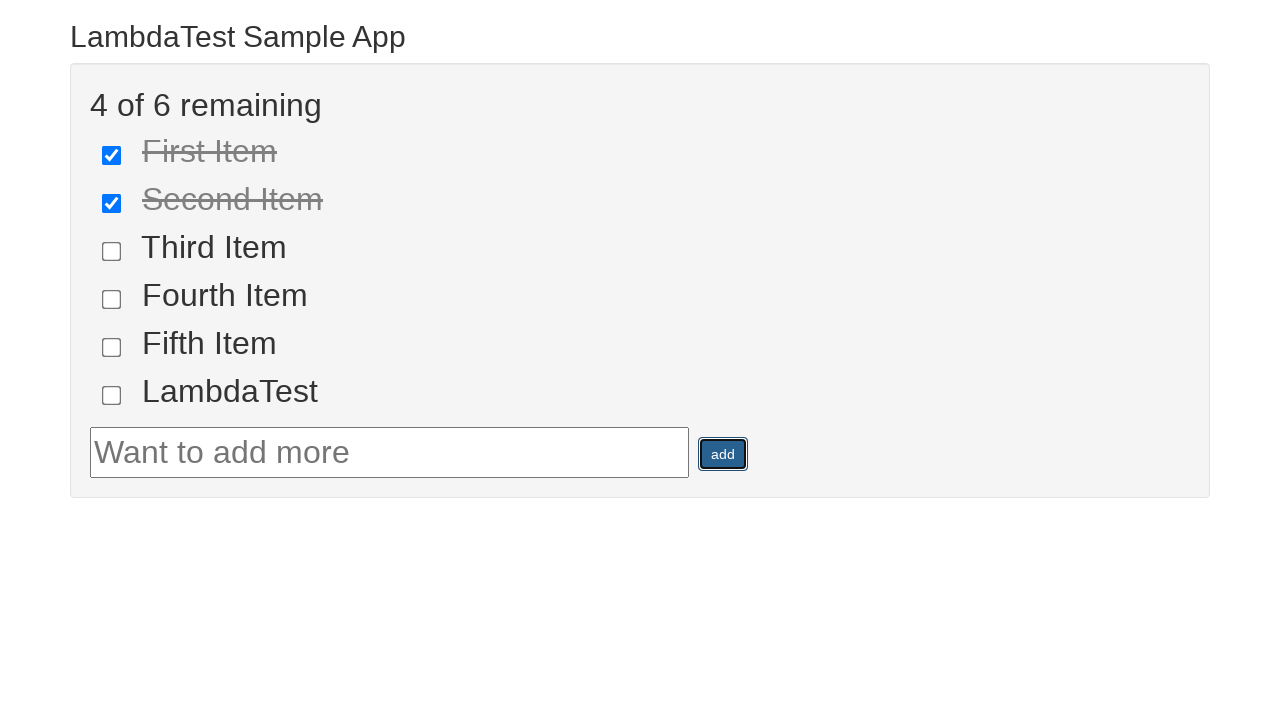

Verified heading is visible
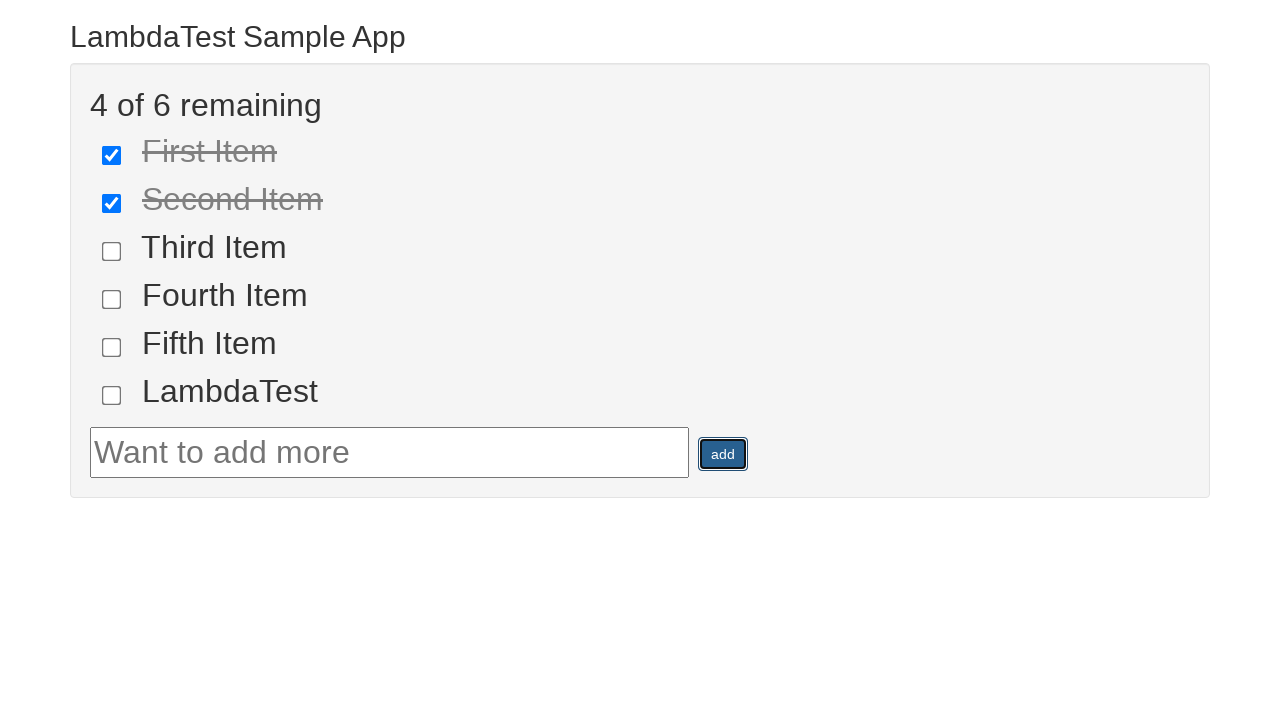

Clicked on the heading element at (640, 36) on .container h2
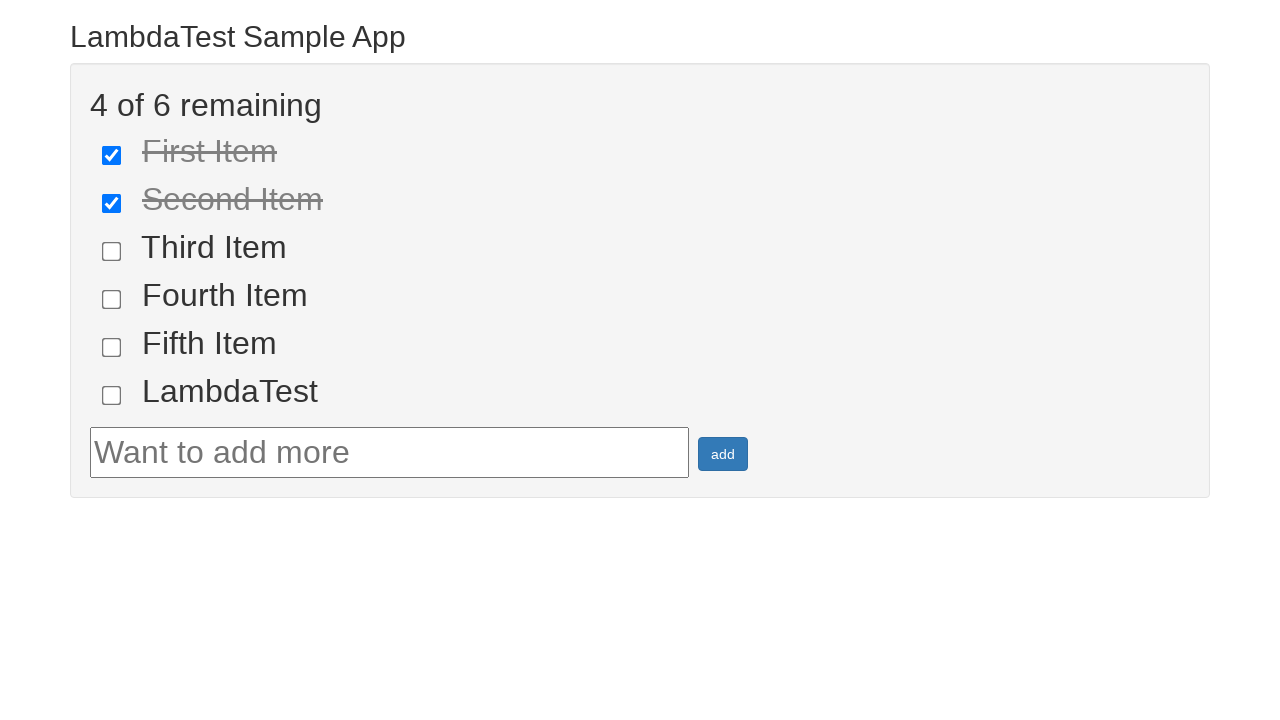

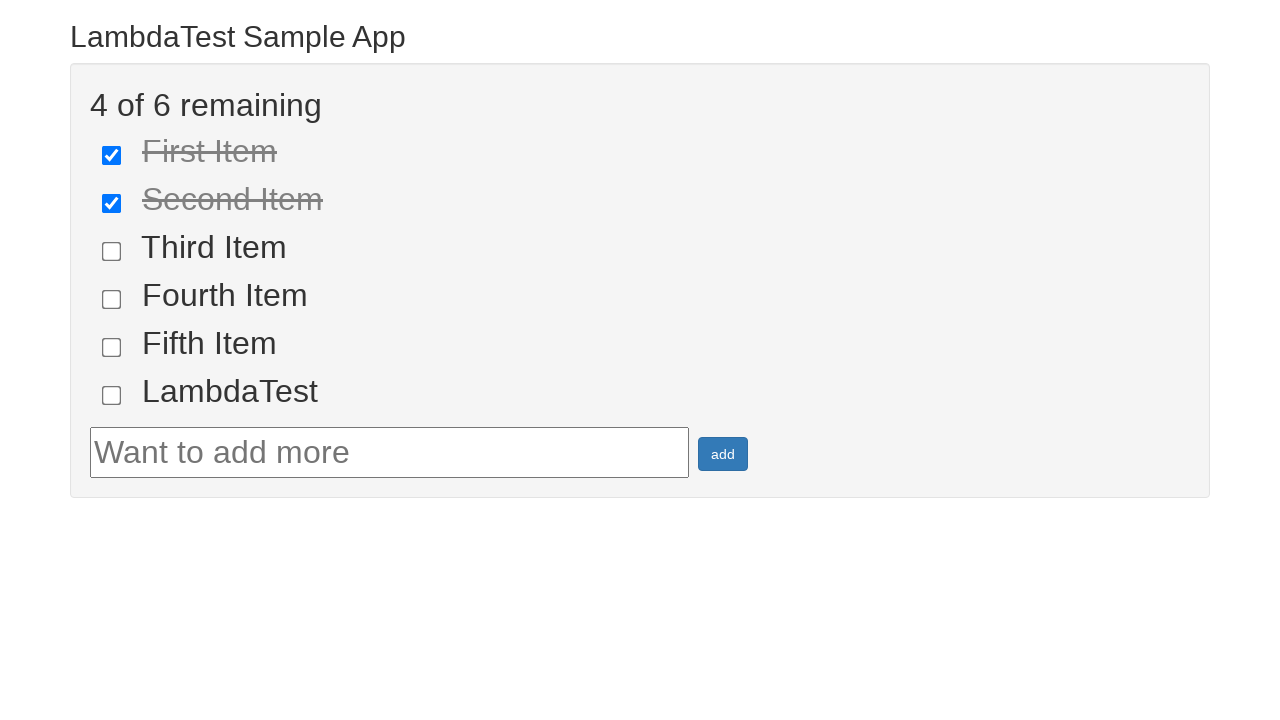